Tests opening a new browser tab by navigating to a page, opening a new tab, navigating to a second URL in the new tab, and verifying there are 2 window handles.

Starting URL: https://the-internet.herokuapp.com/windows

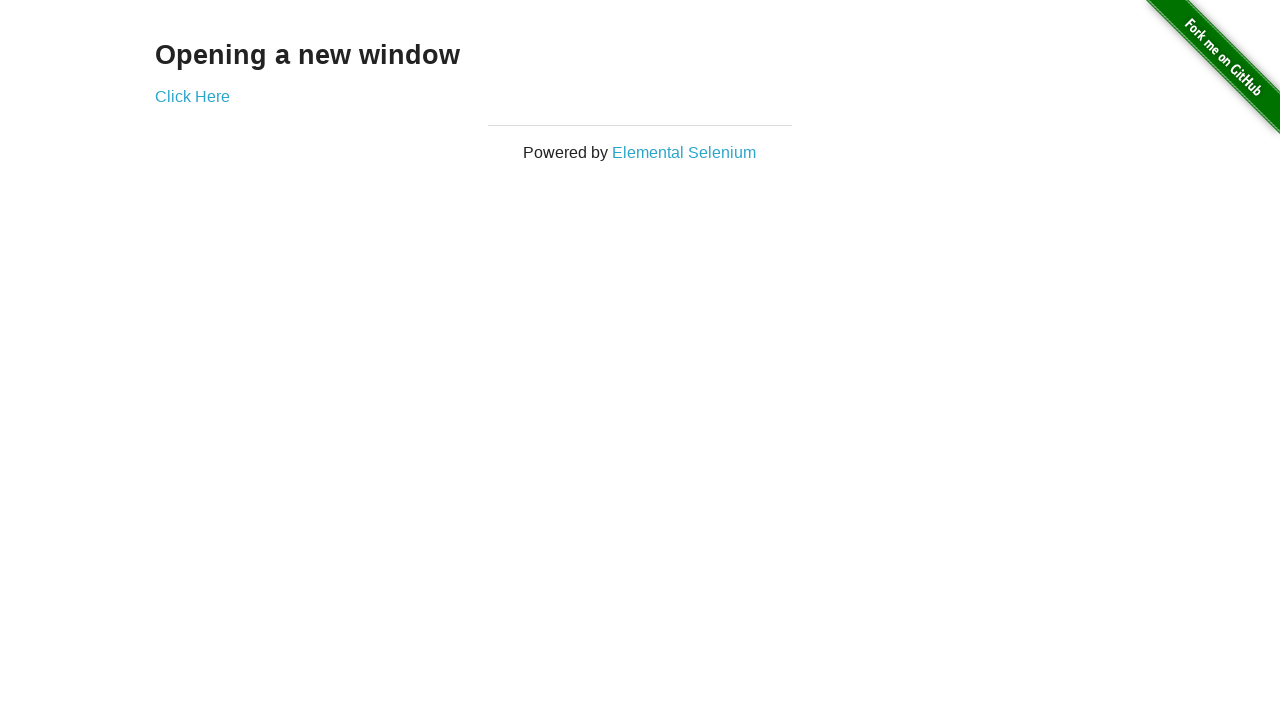

Opened a new browser tab
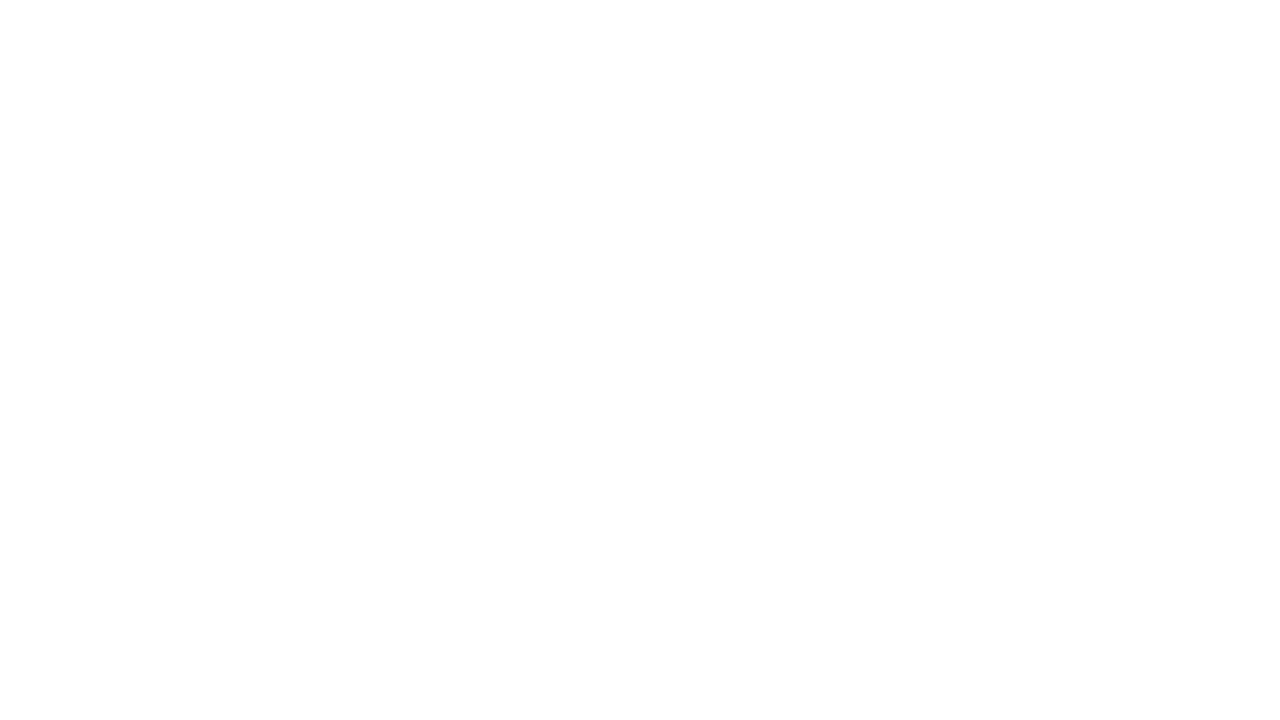

Navigated to https://the-internet.herokuapp.com/typos in the new tab
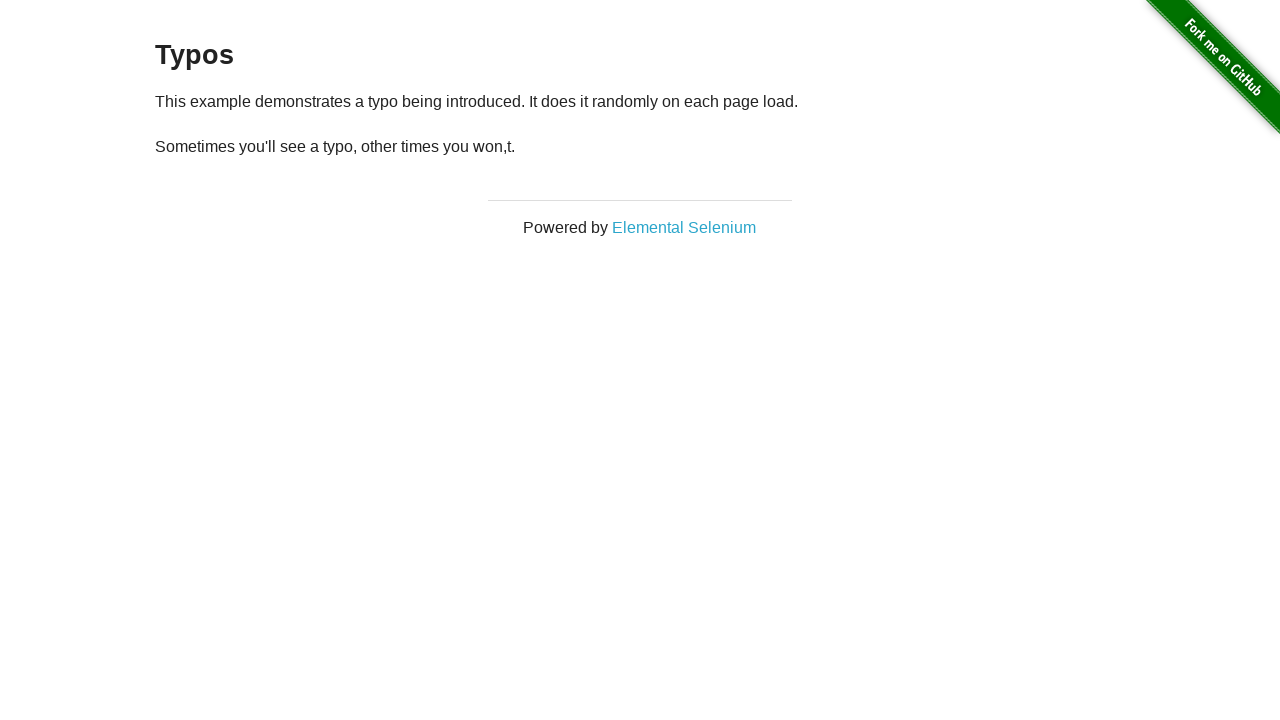

Verified that 2 browser tabs are open
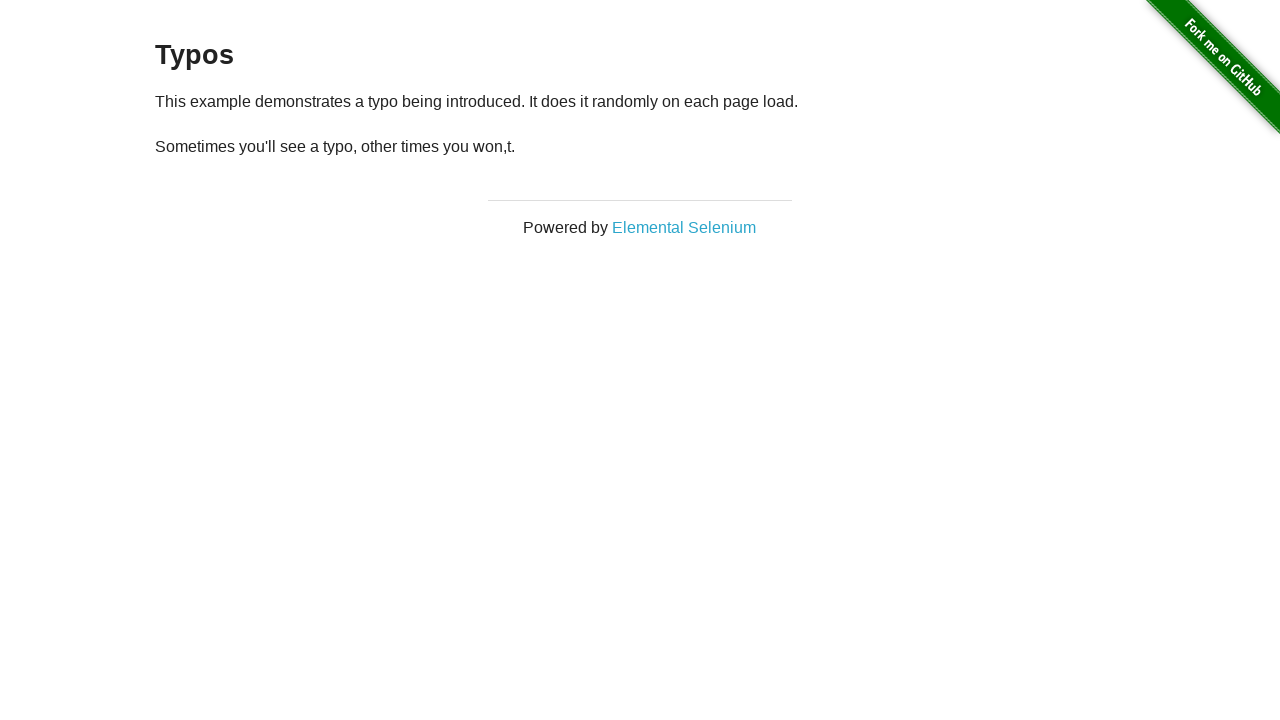

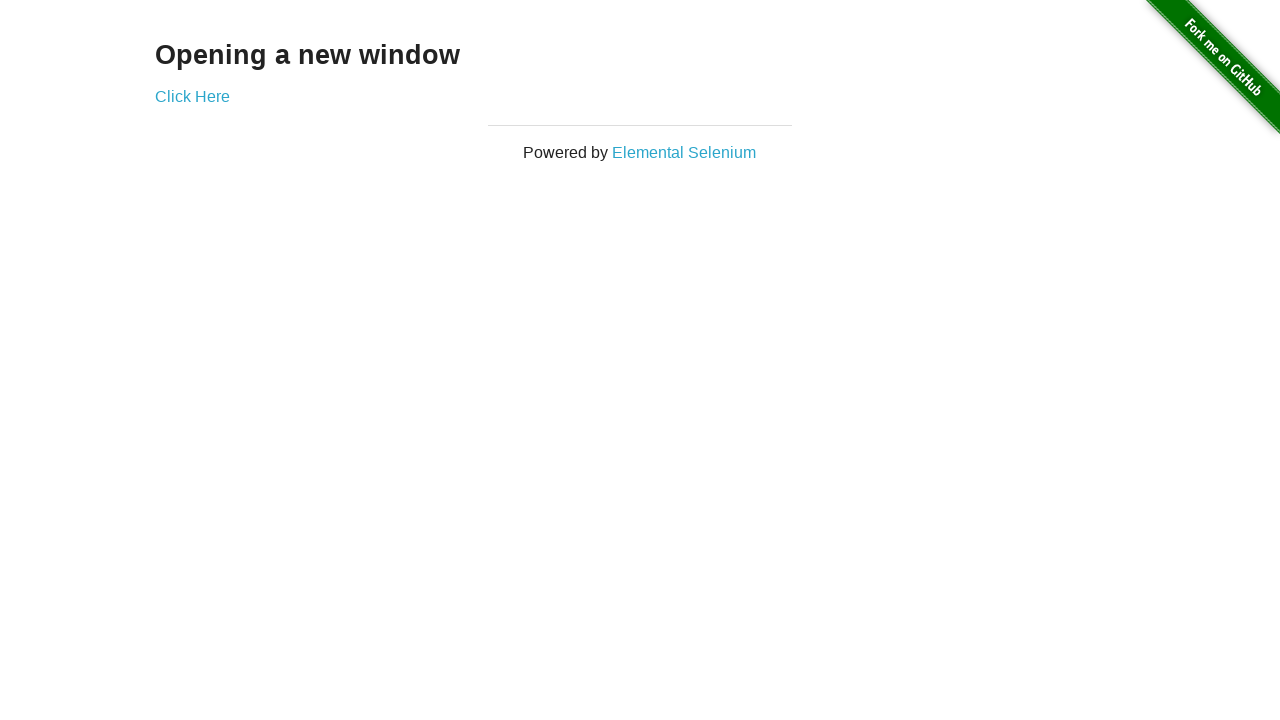